Tests right-click and double-click functionality on buttons by performing context click and double click actions

Starting URL: https://demoqa.com/buttons

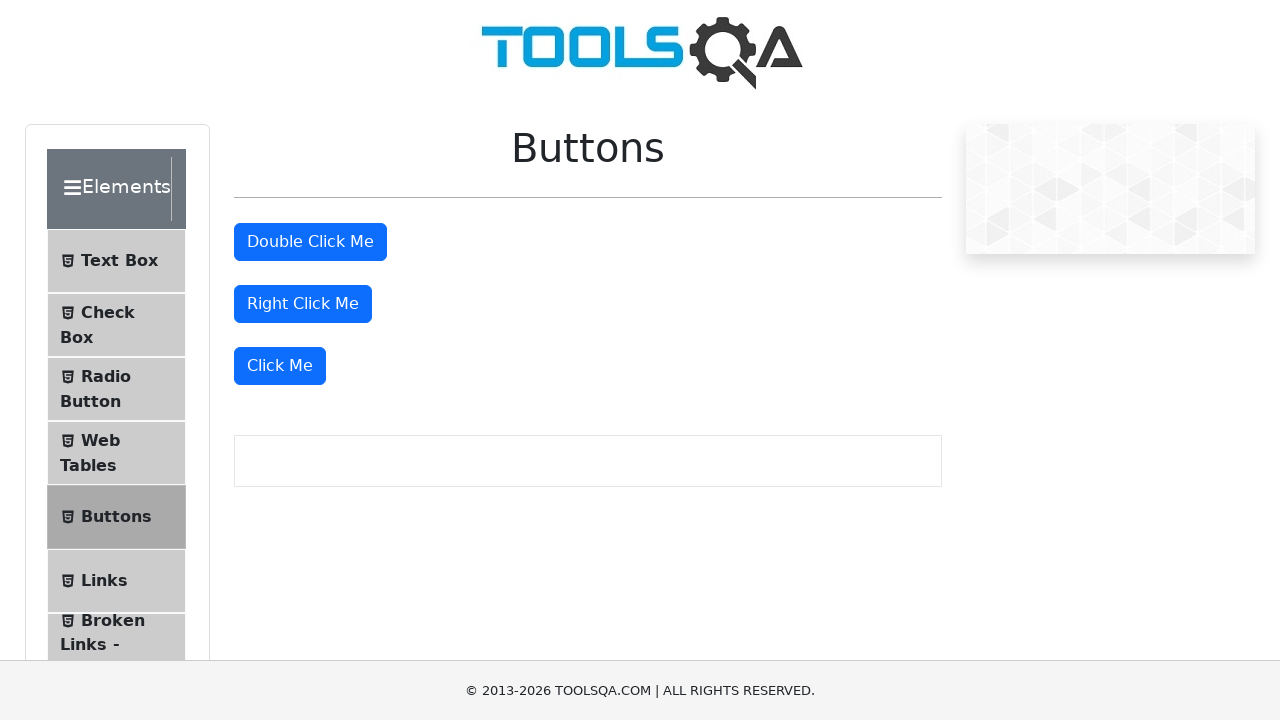

Right-clicked on 'Right Click Me' button at (303, 304) on xpath=//button[text()='Right Click Me']
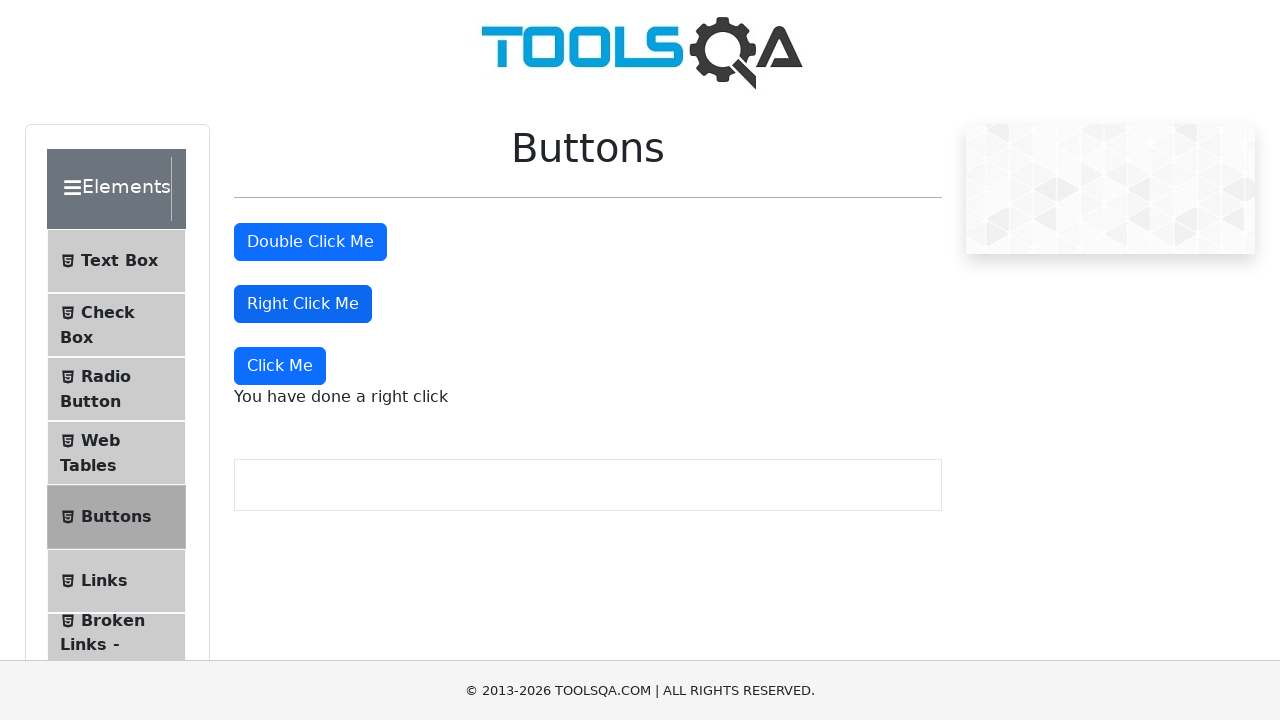

Double-clicked on 'Double Click Me' button at (310, 242) on xpath=//button[text()='Double Click Me']
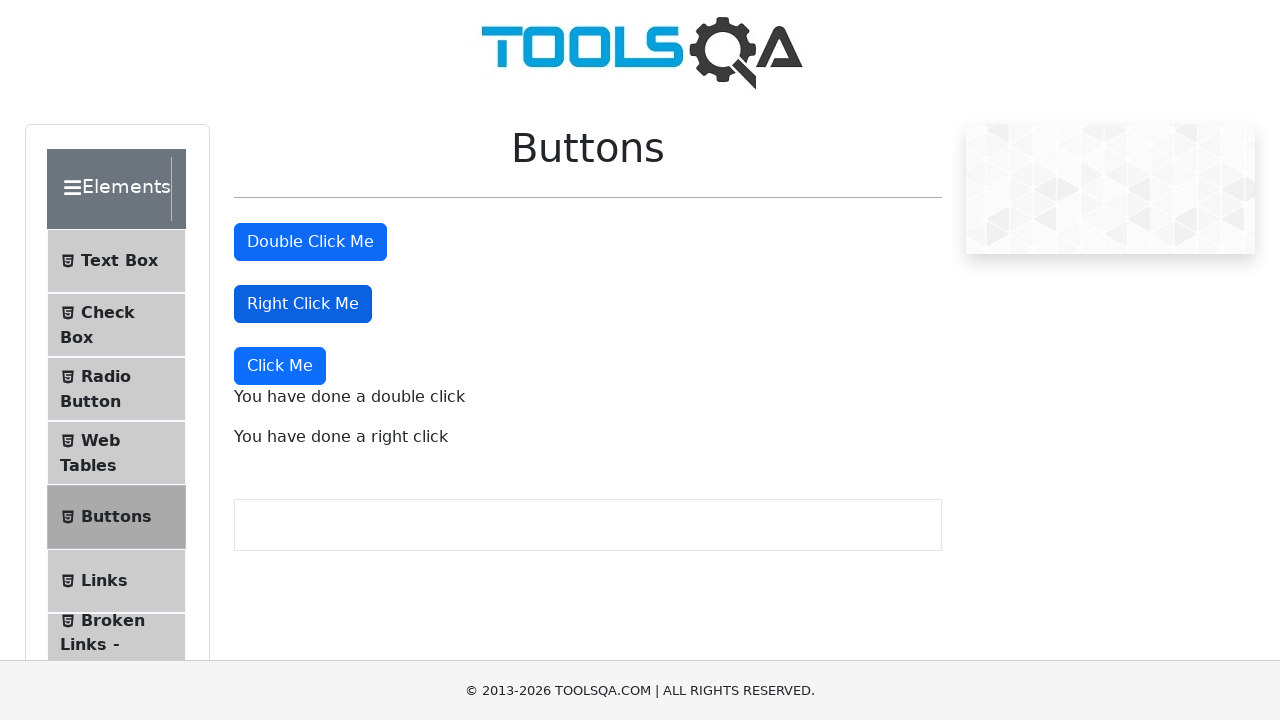

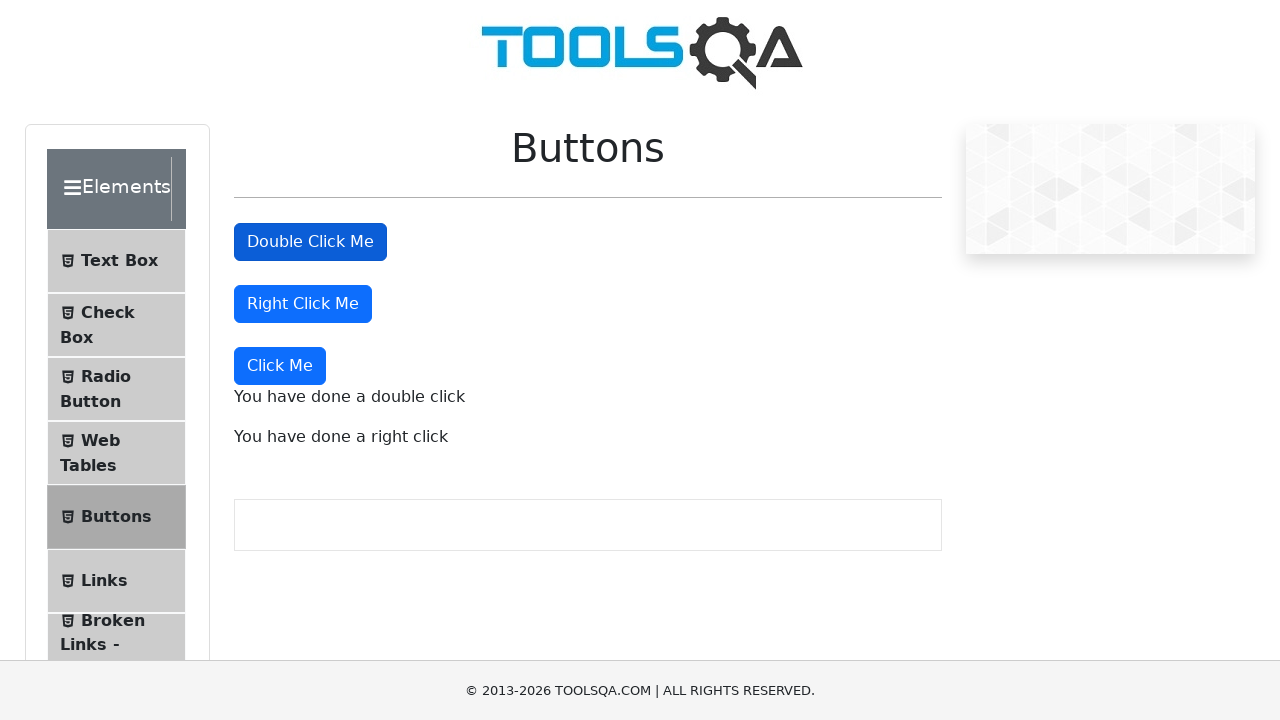